Simple test that navigates to the VCTC Pune website and verifies the page loads successfully

Starting URL: https://vctcpune.com/

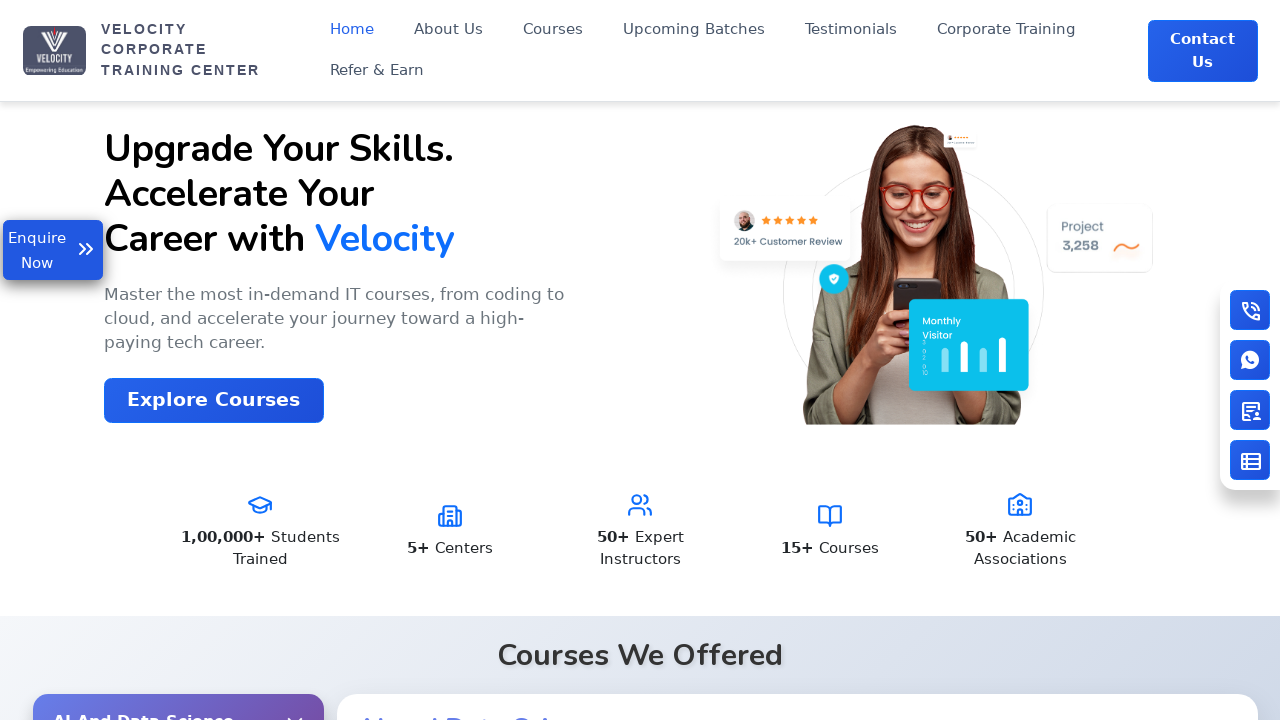

Waited for page to reach domcontentloaded state
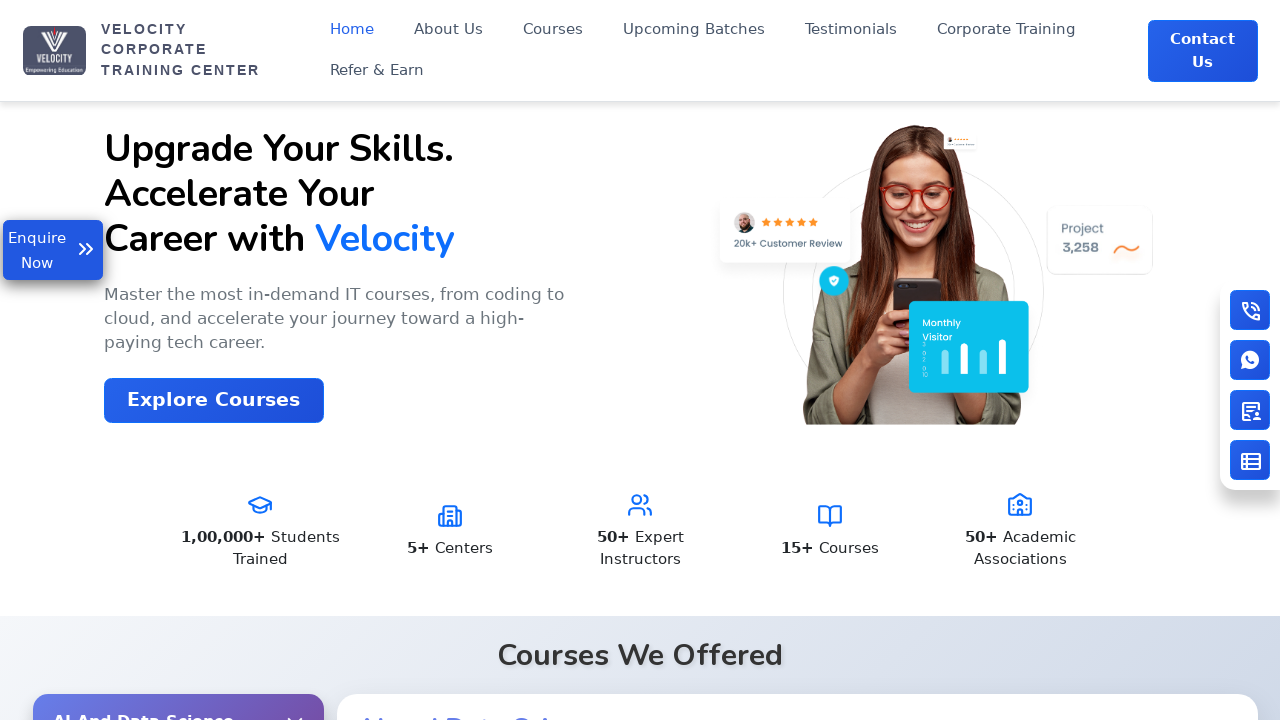

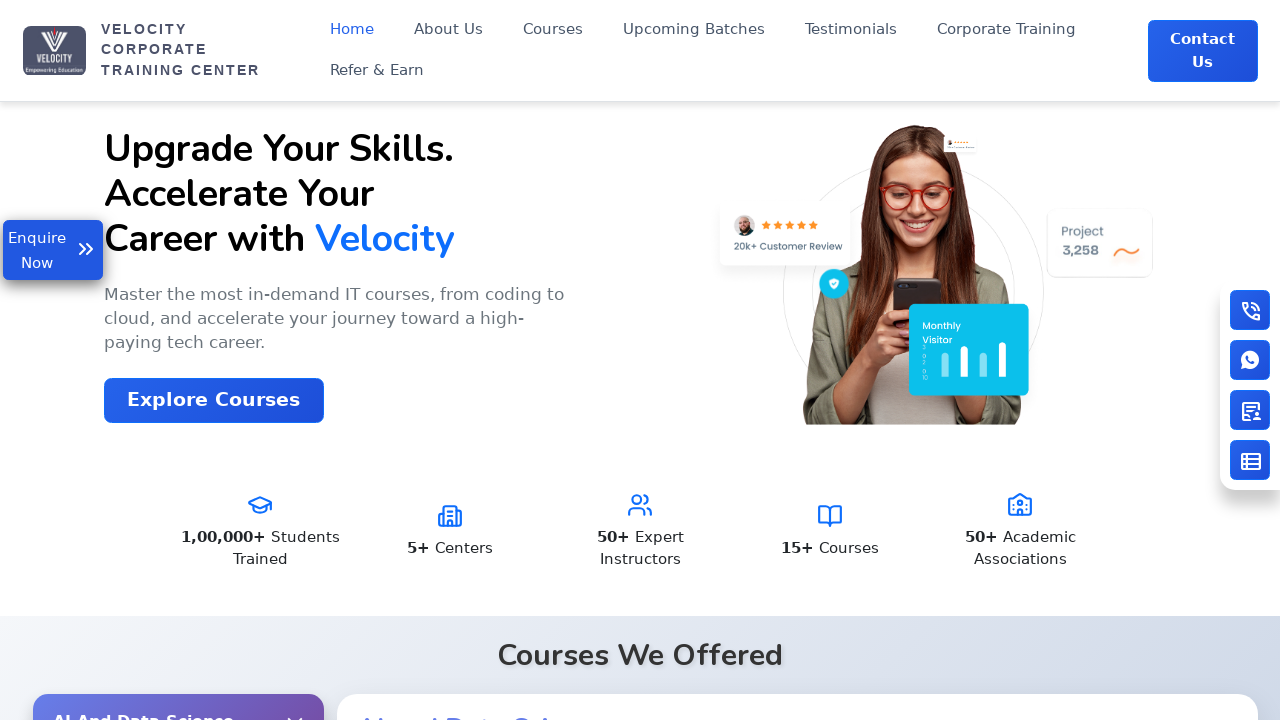